Tests the Excel export functionality on the Swedish National Emissions Database website by clicking the Excel download button and verifying the download is triggered.

Starting URL: https://nationellaemissionsdatabasen.smhi.se/

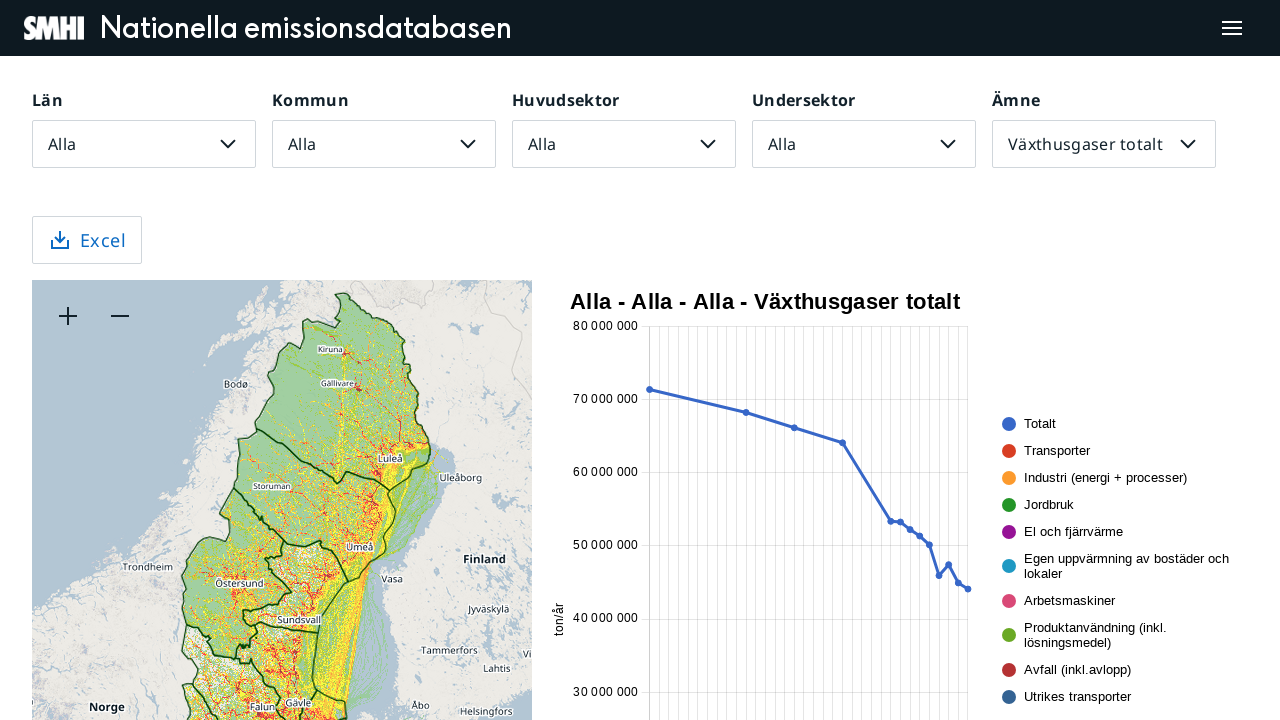

Clicked Excel download button to trigger export at (87, 240) on button:has-text('Excel')
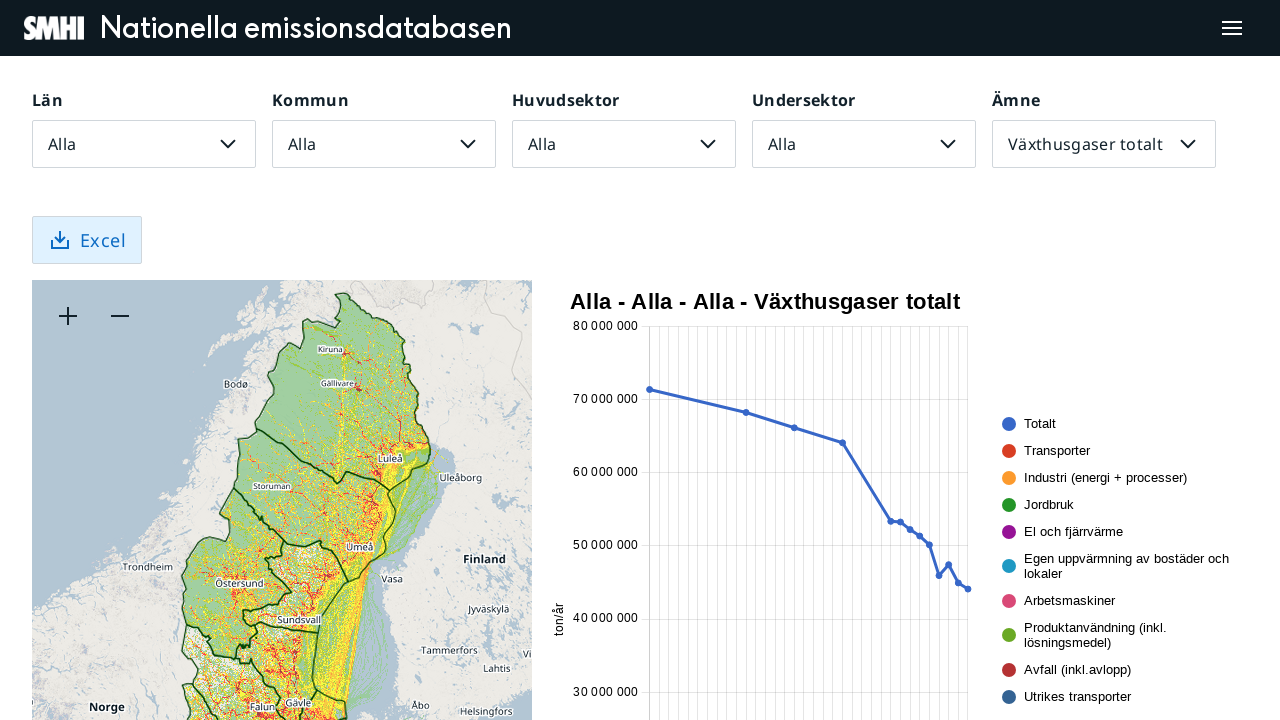

Download was triggered successfully
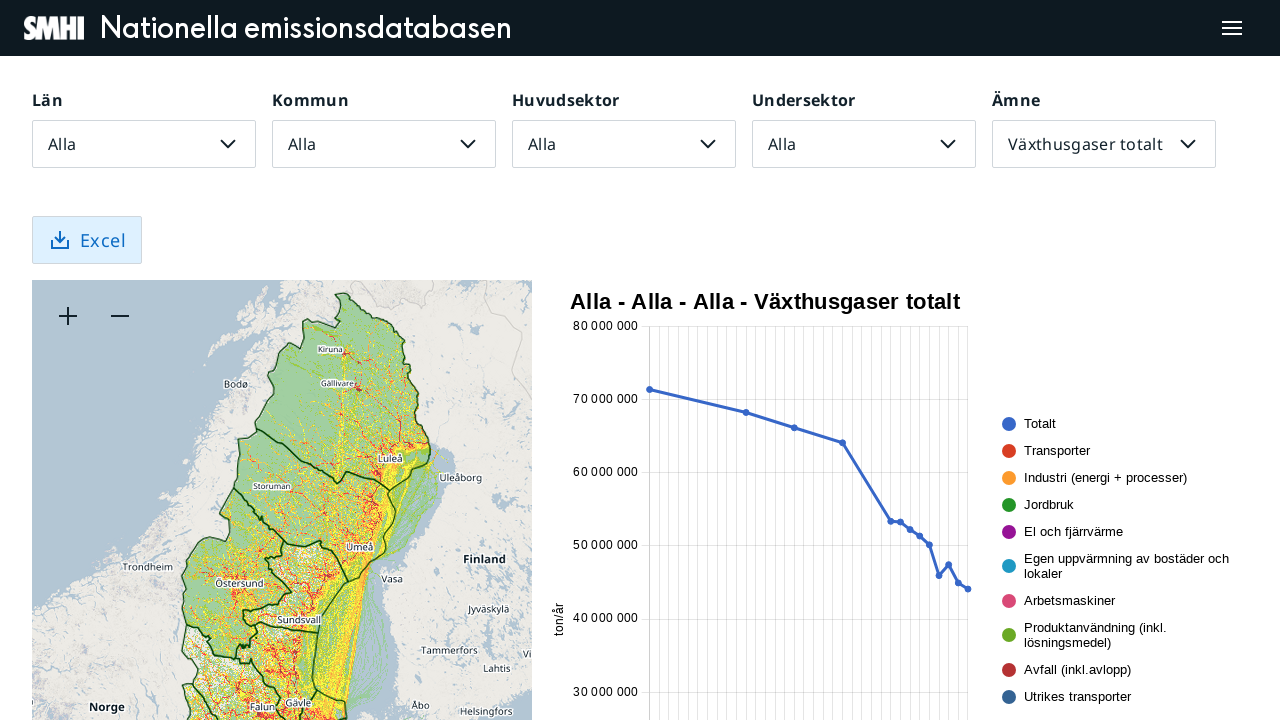

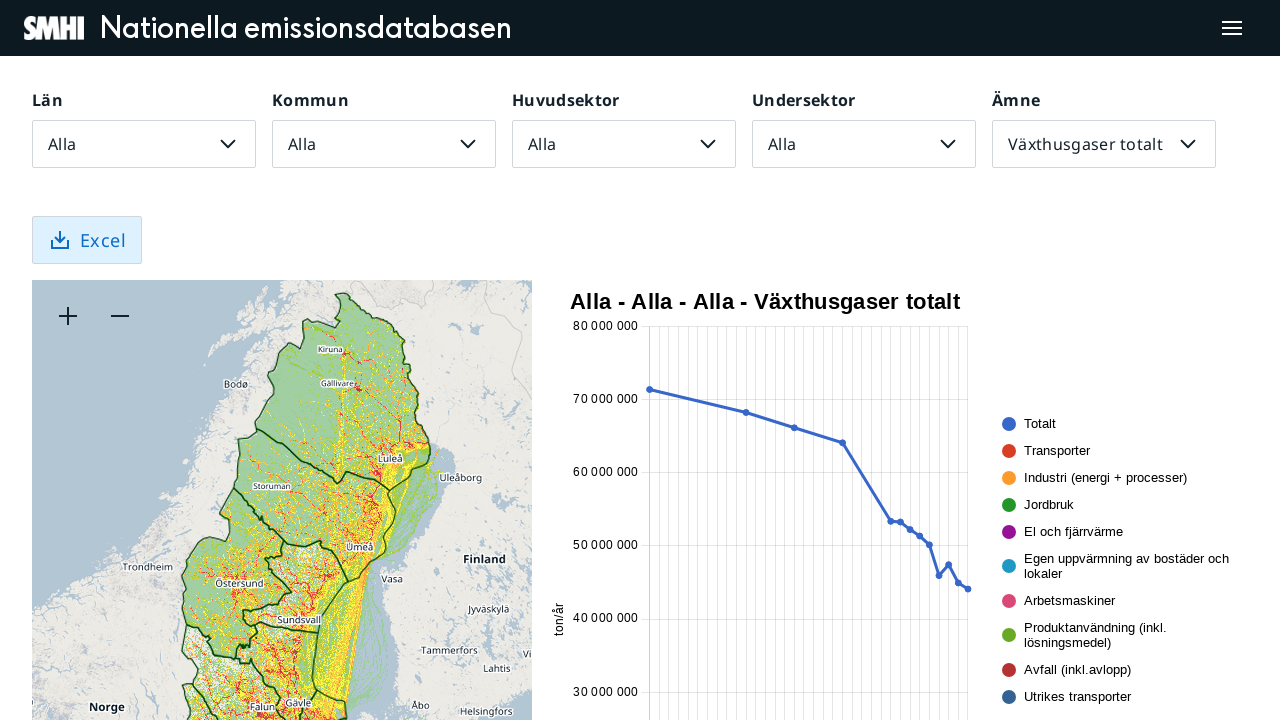